Tests drag-and-drop functionality within an iframe by dragging an element from source to target location on jQuery UI demo page

Starting URL: https://jqueryui.com/droppable/

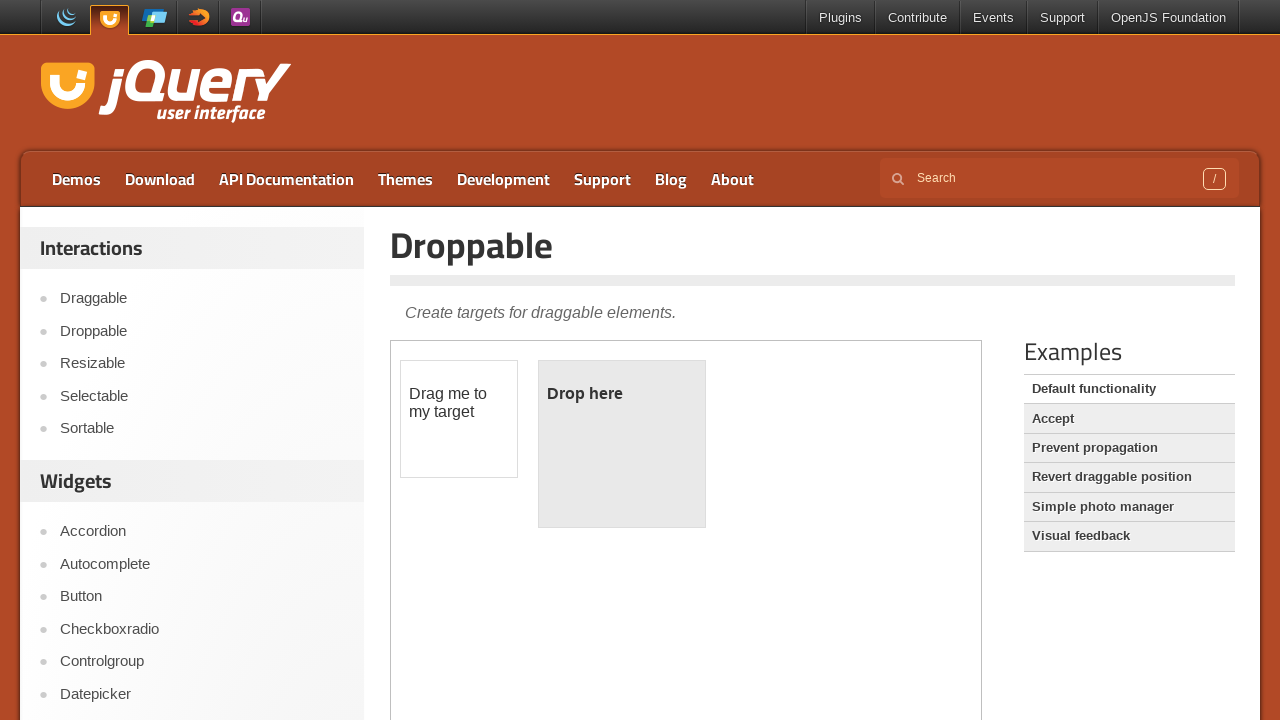

Navigated to jQuery UI droppable demo page
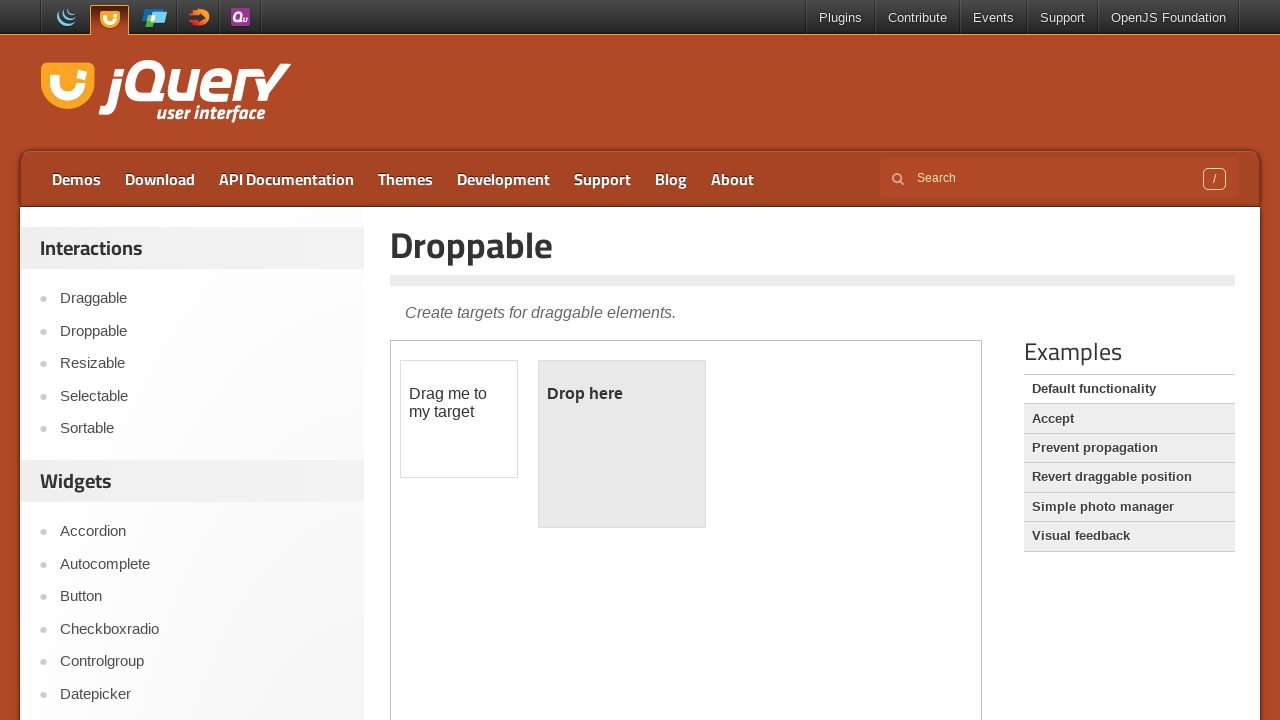

Located the demo iframe
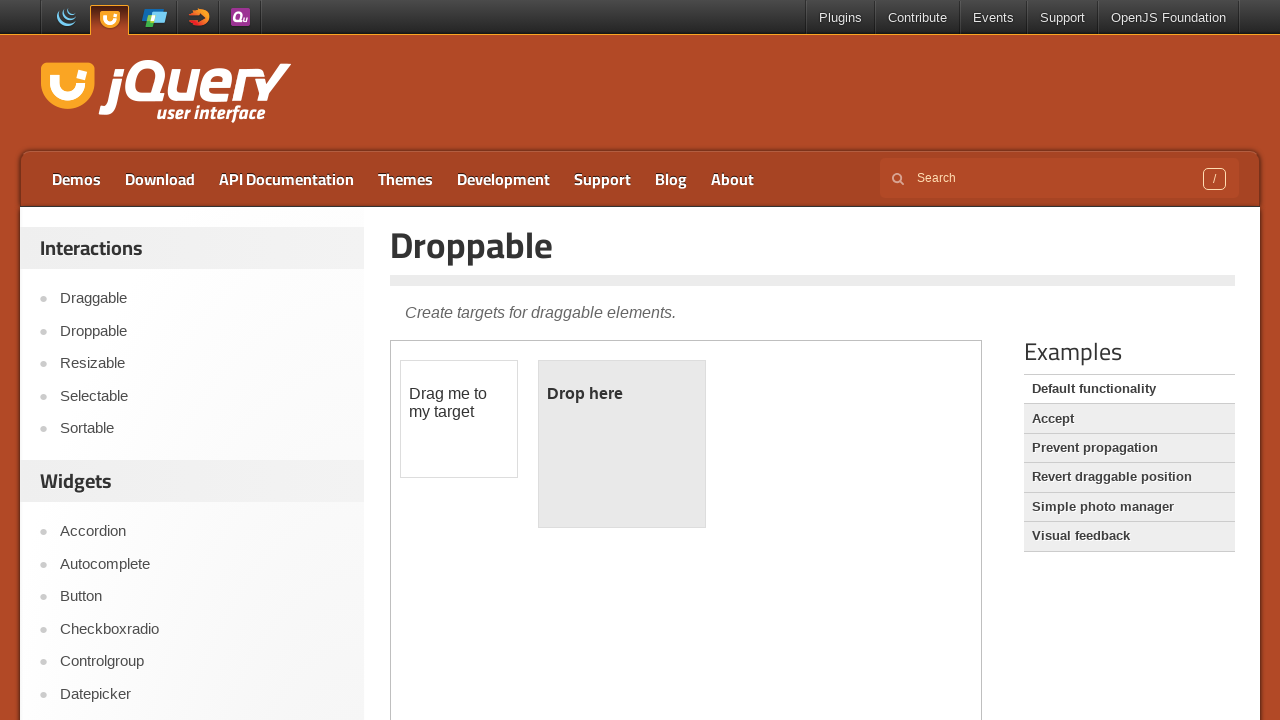

Located draggable source element within iframe
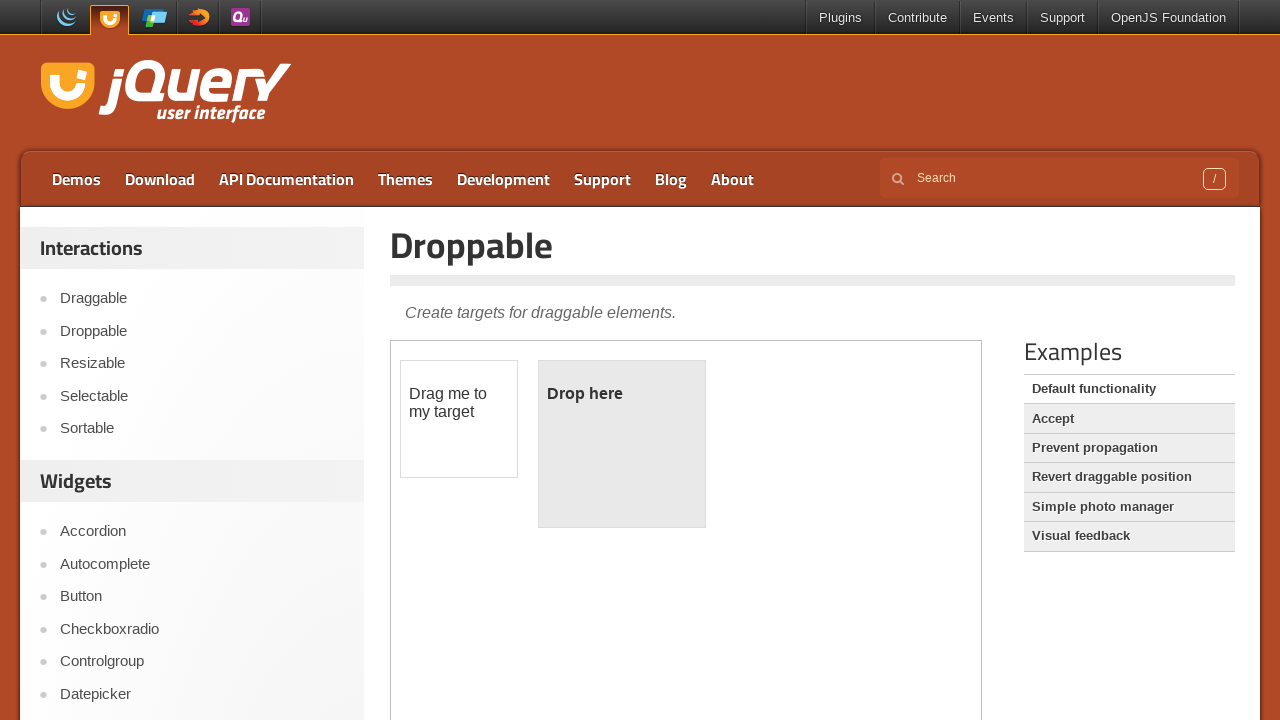

Located droppable target element within iframe
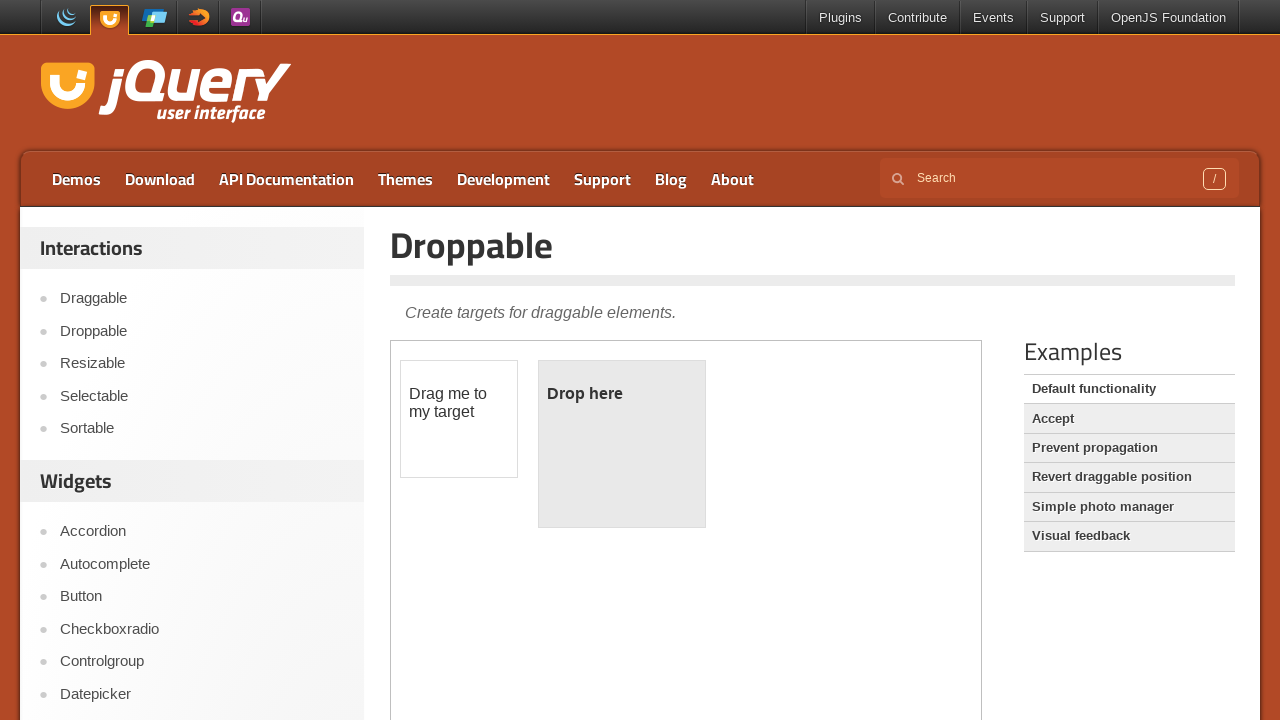

Dragged source element to target element within iframe at (622, 444)
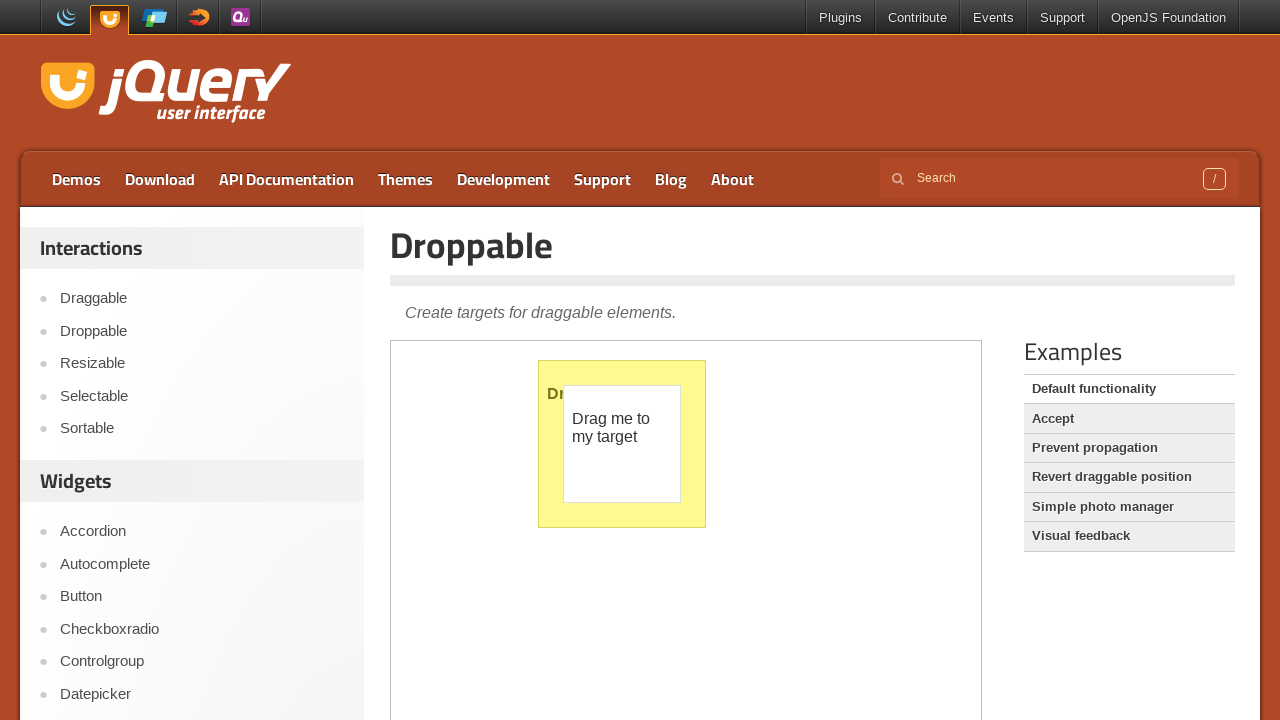

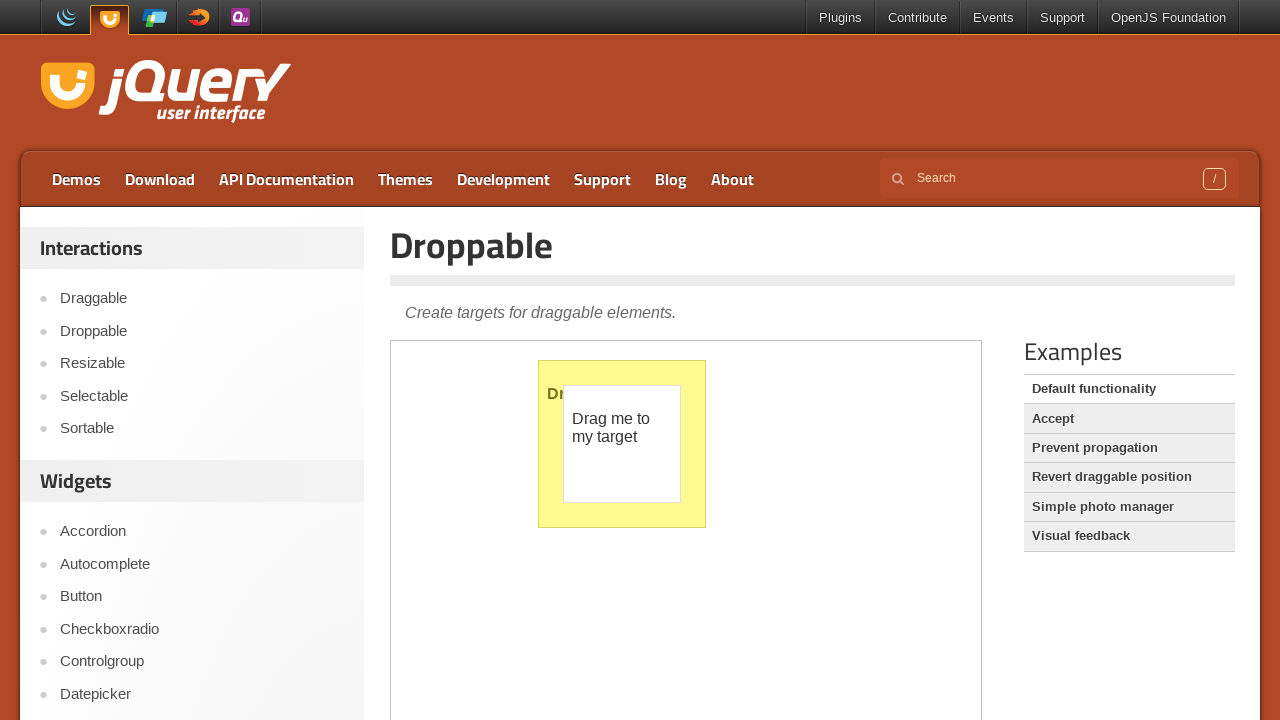